Tests opening a new browser window by navigating to a page, opening a new window, navigating to another URL in that window, and verifying two window handles exist

Starting URL: https://the-internet.herokuapp.com/windows

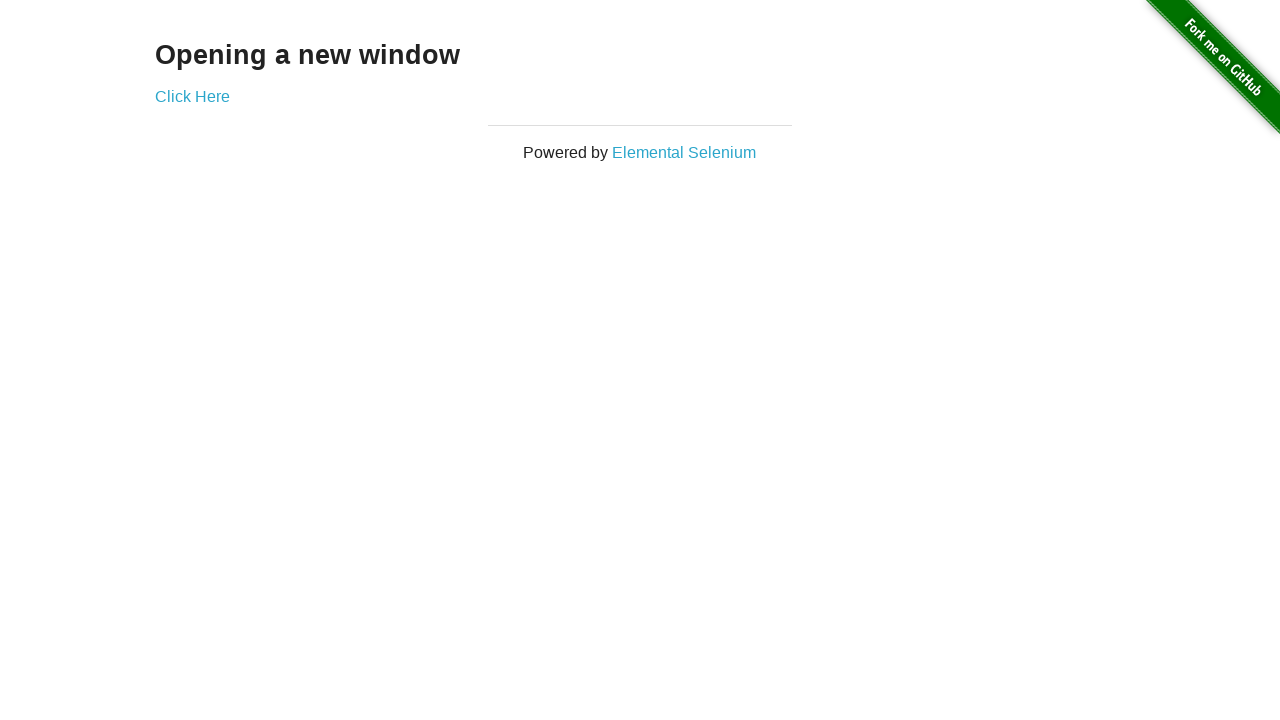

Opened a new browser window
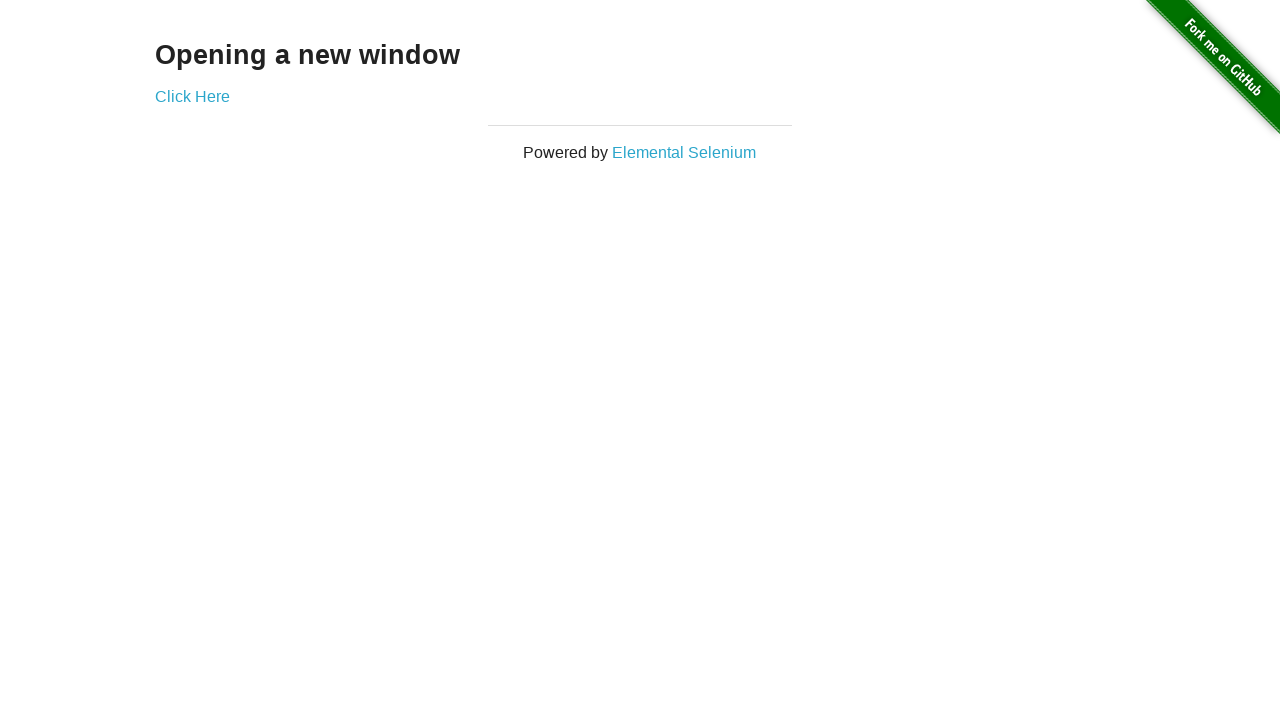

Navigated new window to typos page
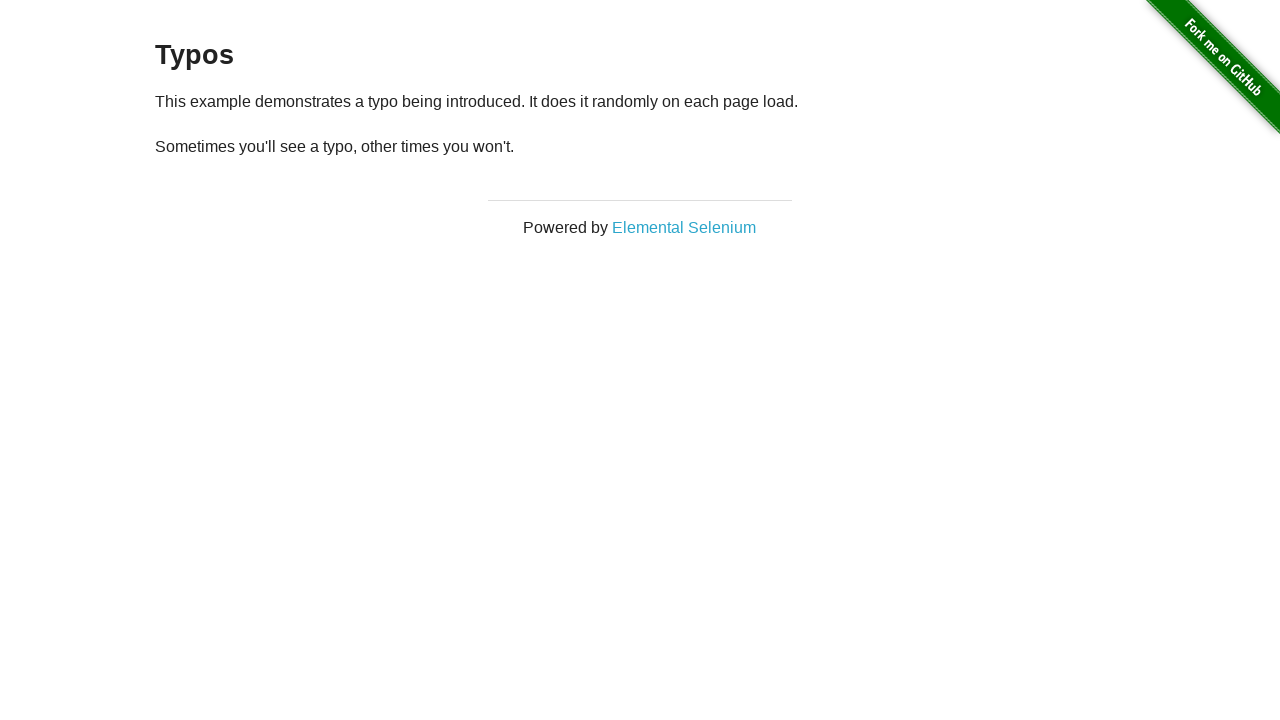

Verified two window handles exist
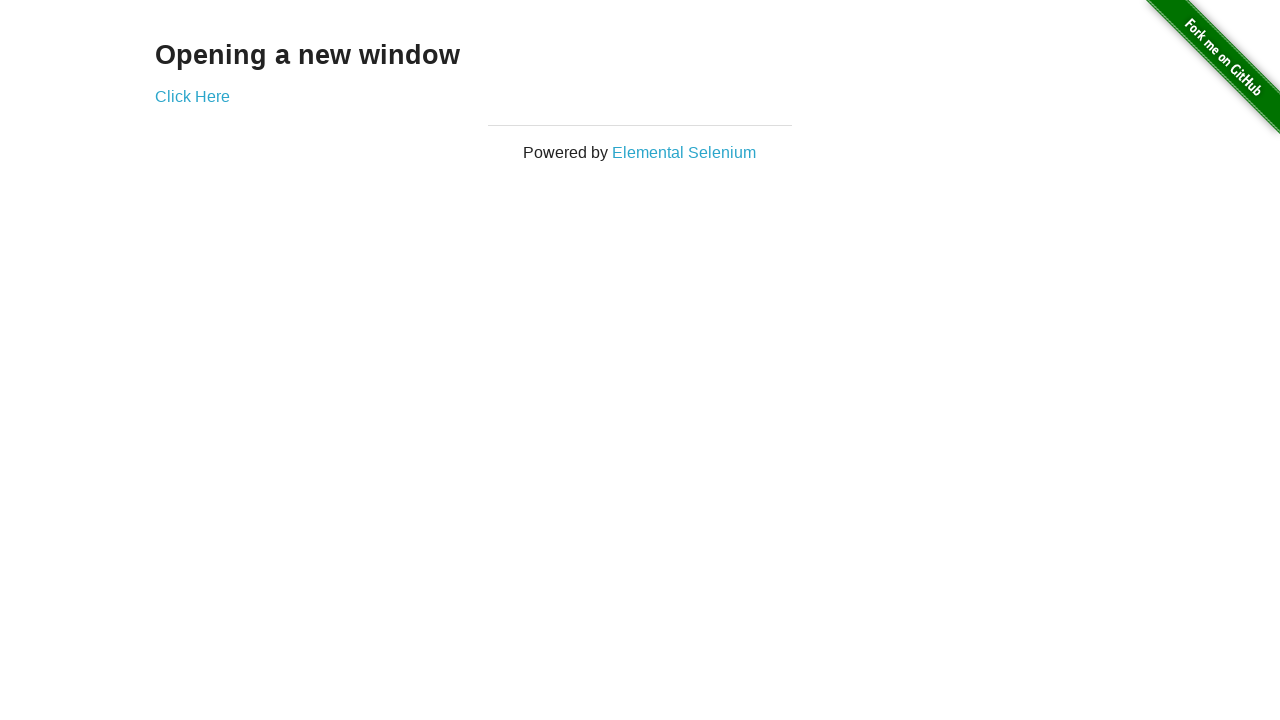

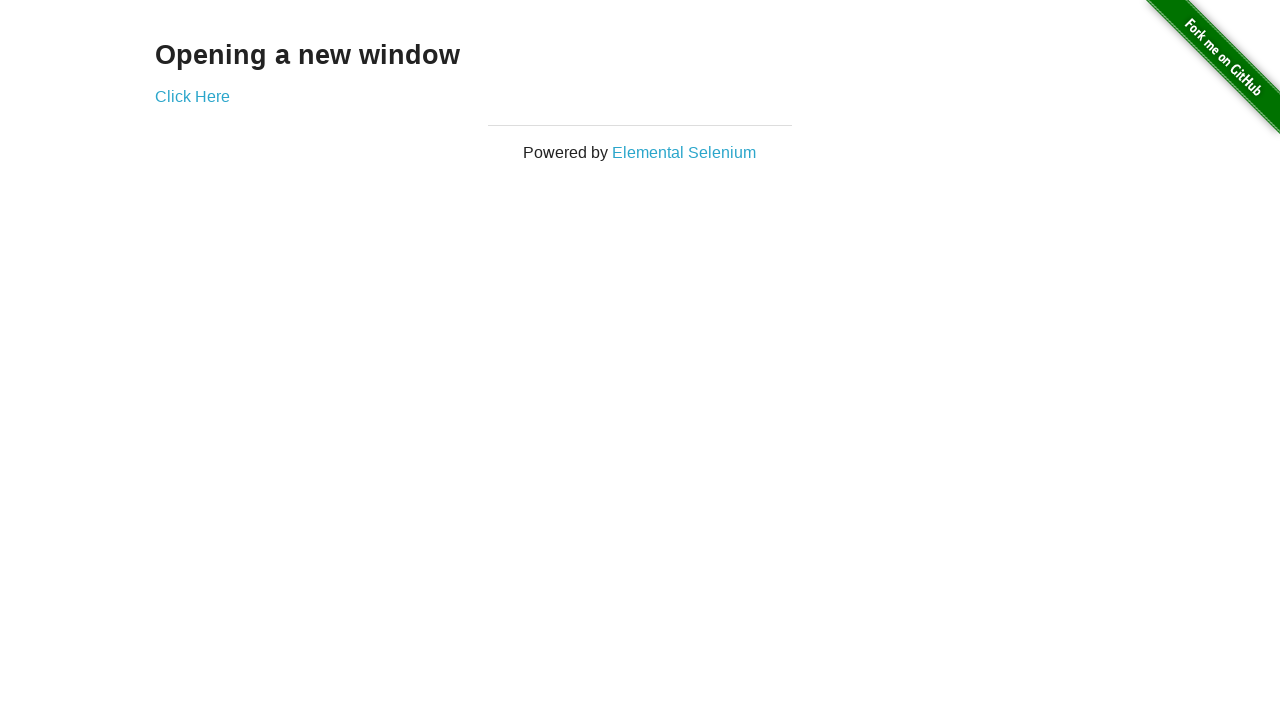